Tests checkbox interaction by checking its initial state, clicking it, and verifying the state change

Starting URL: https://v1.training-support.net/selenium/dynamic-controls

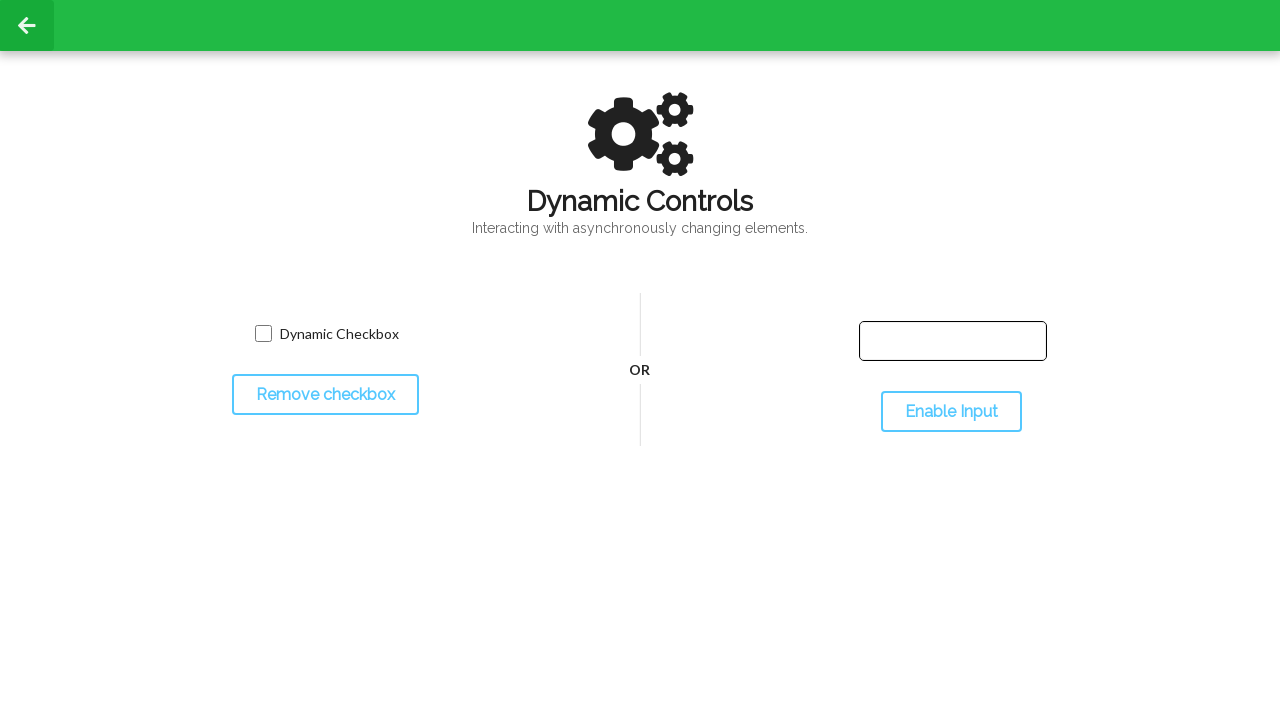

Located checkbox element using XPath
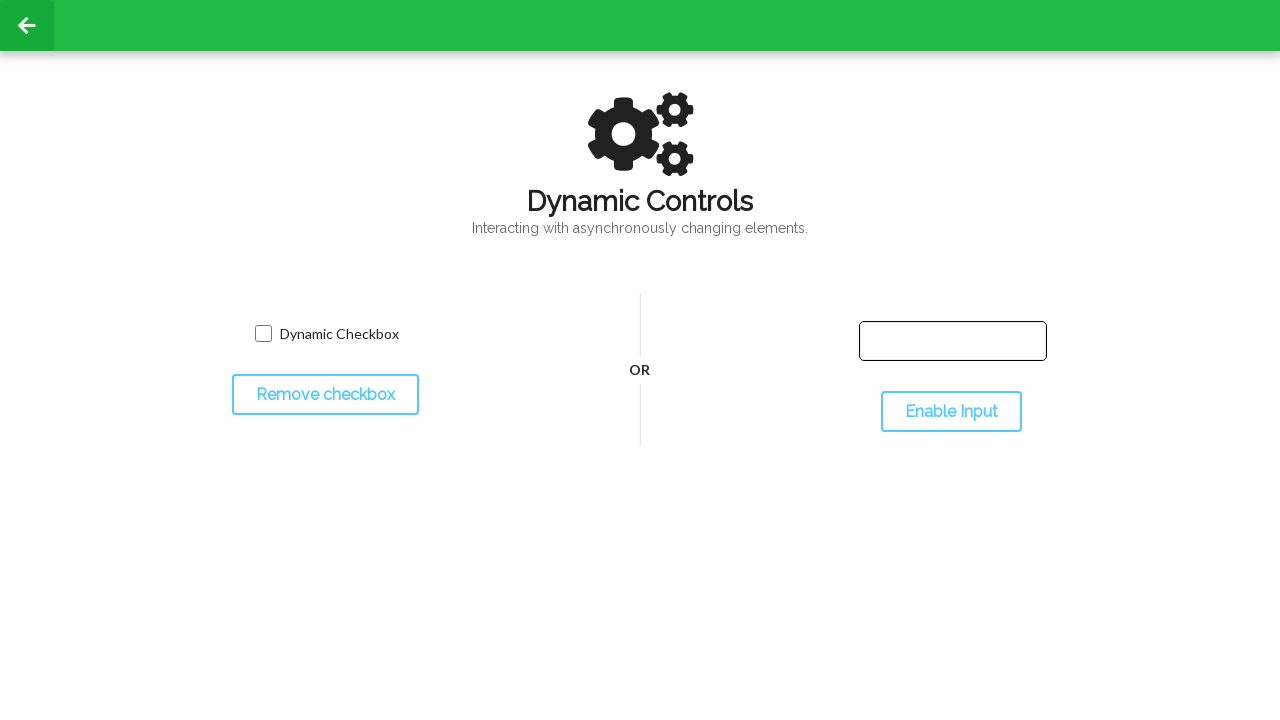

Verified initial checkbox state
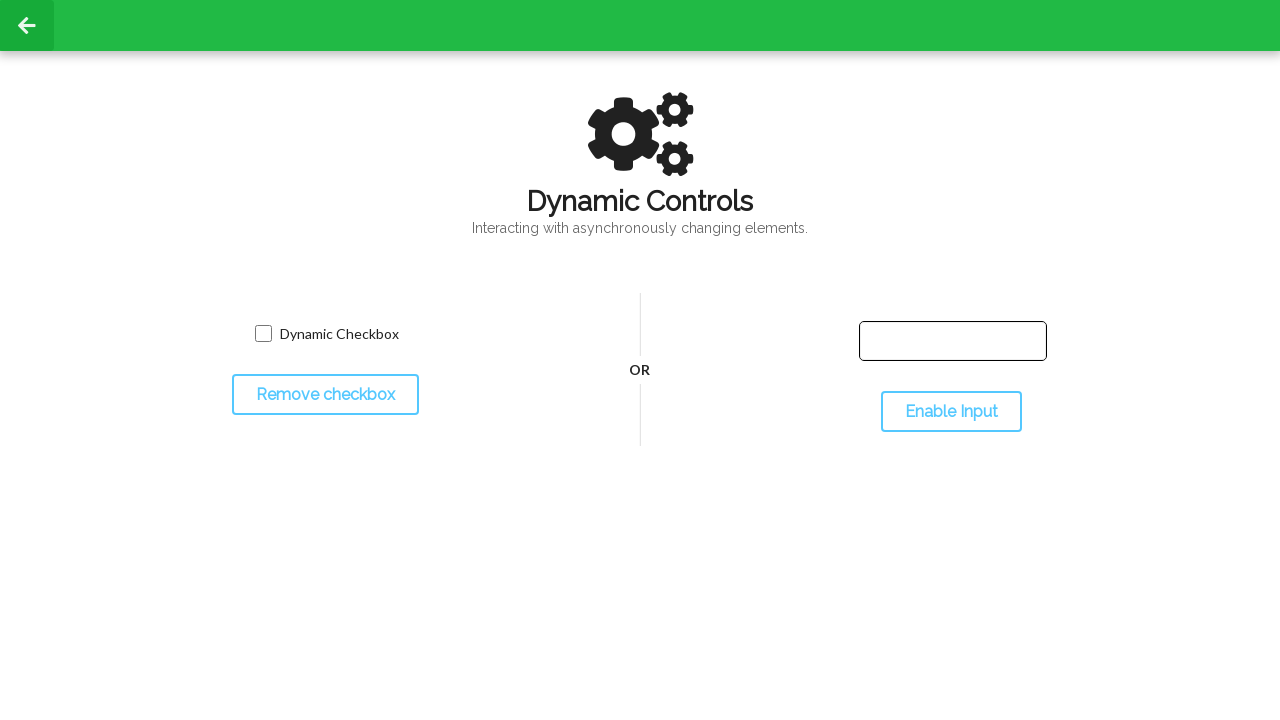

Clicked checkbox to toggle its state at (263, 334) on xpath=/html/body/div[3]/div/div[1]/div[1]/input
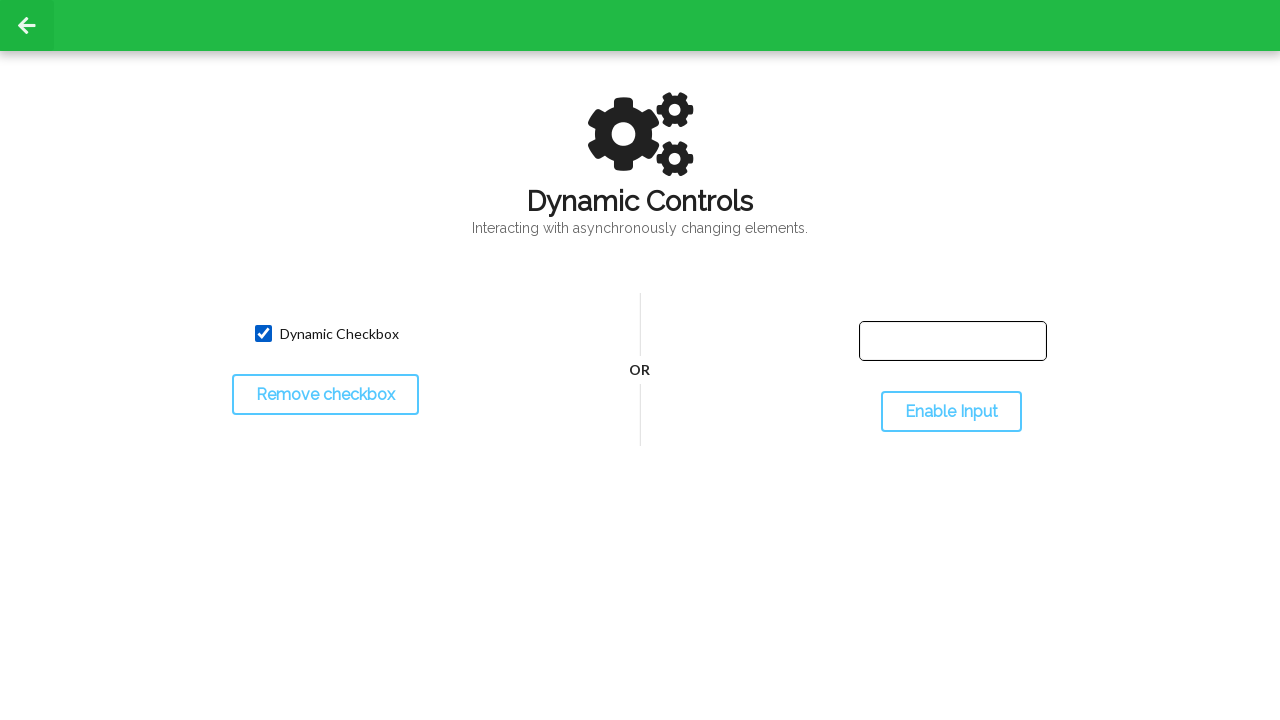

Verified checkbox state after clicking
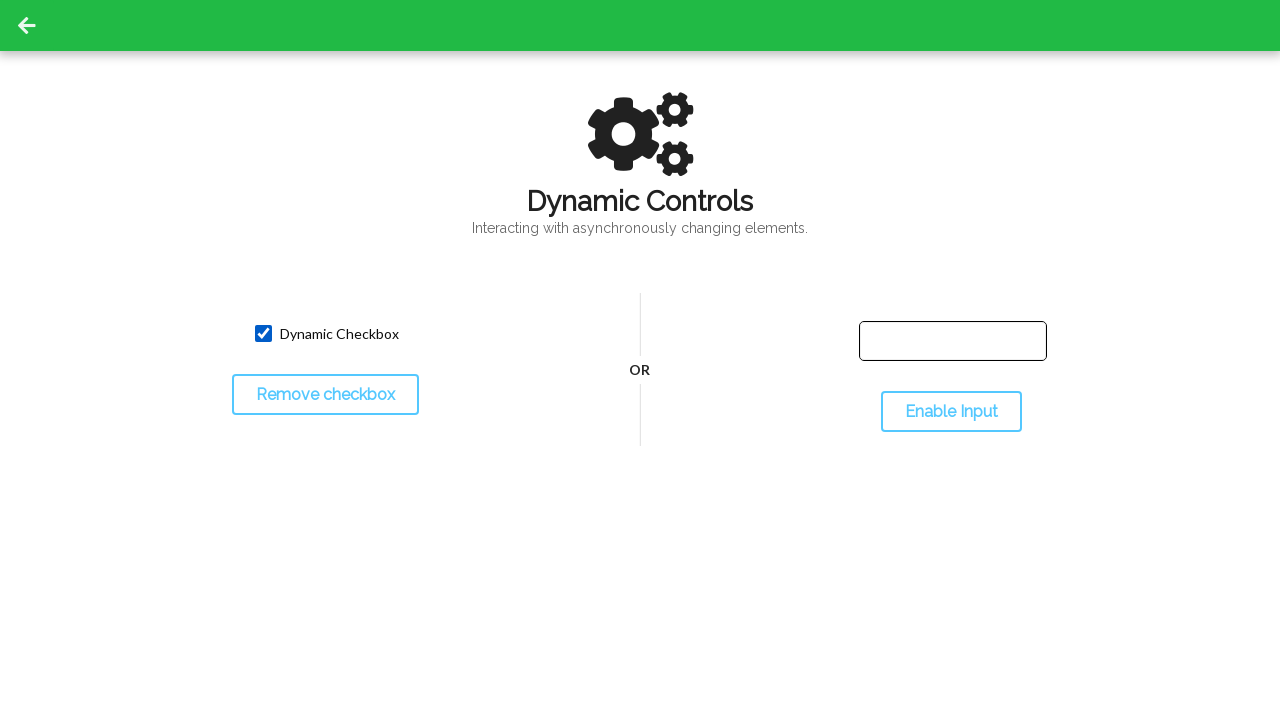

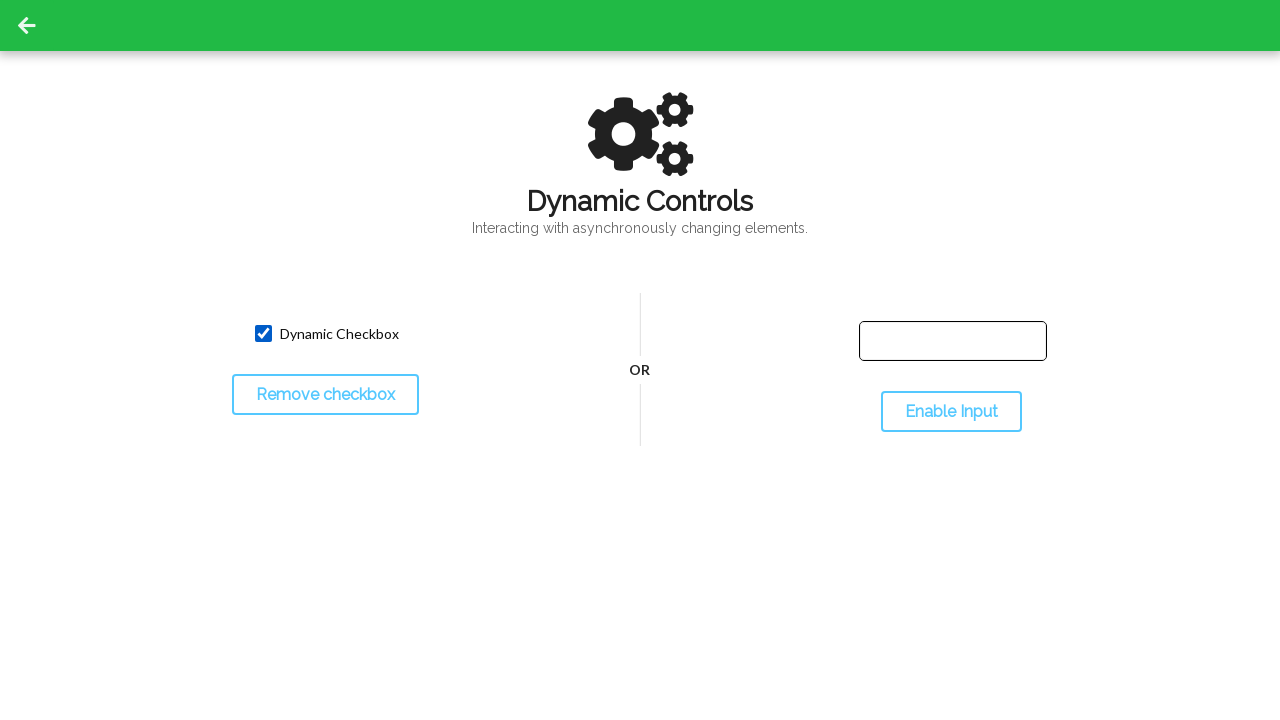